Tests basic form interaction by entering text into an input field and clicking a button on a training ground page

Starting URL: https://techstepacademy.com/training-ground

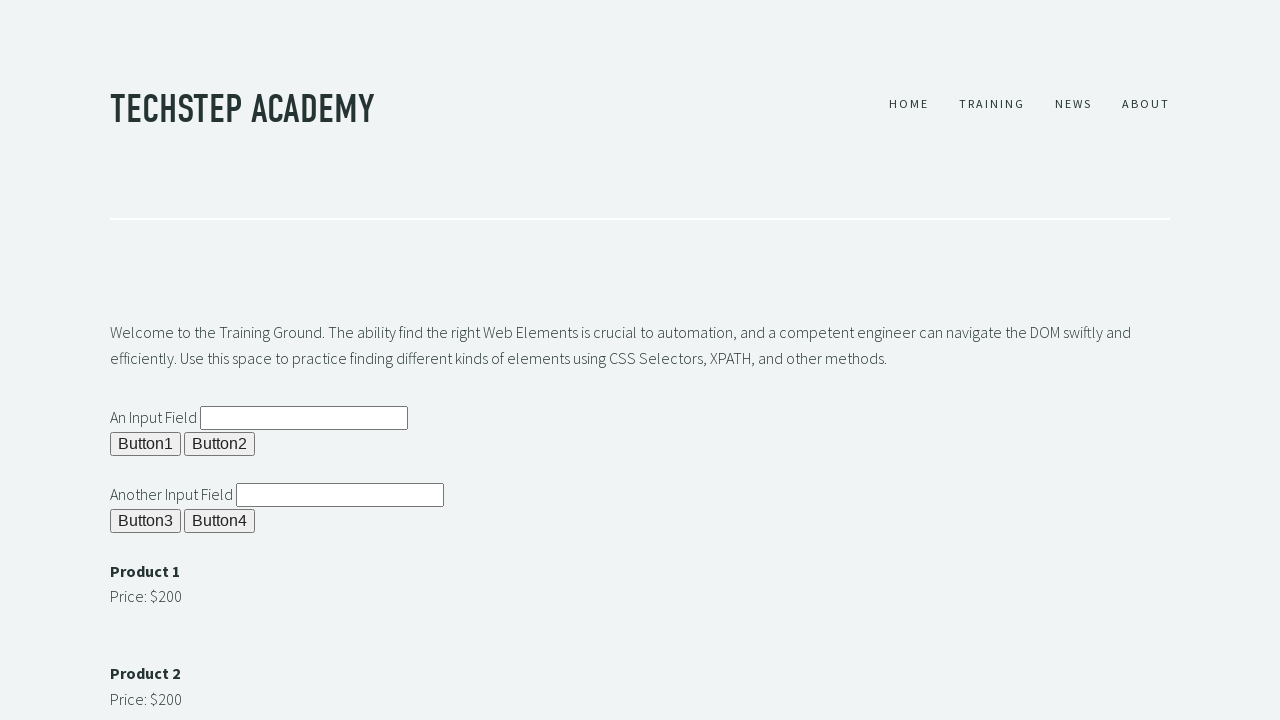

Filled input field with 'My first Automation!!' on input#ipt1
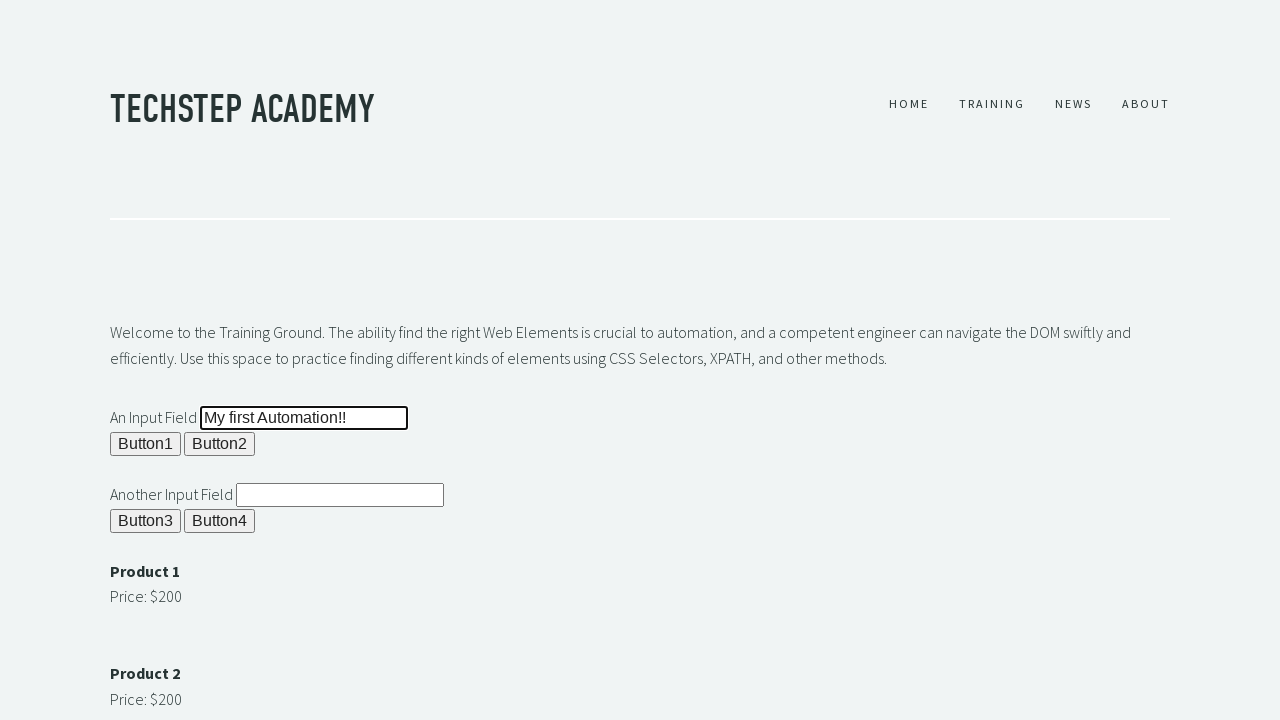

Clicked the button to submit form at (146, 444) on button[name='butn1']
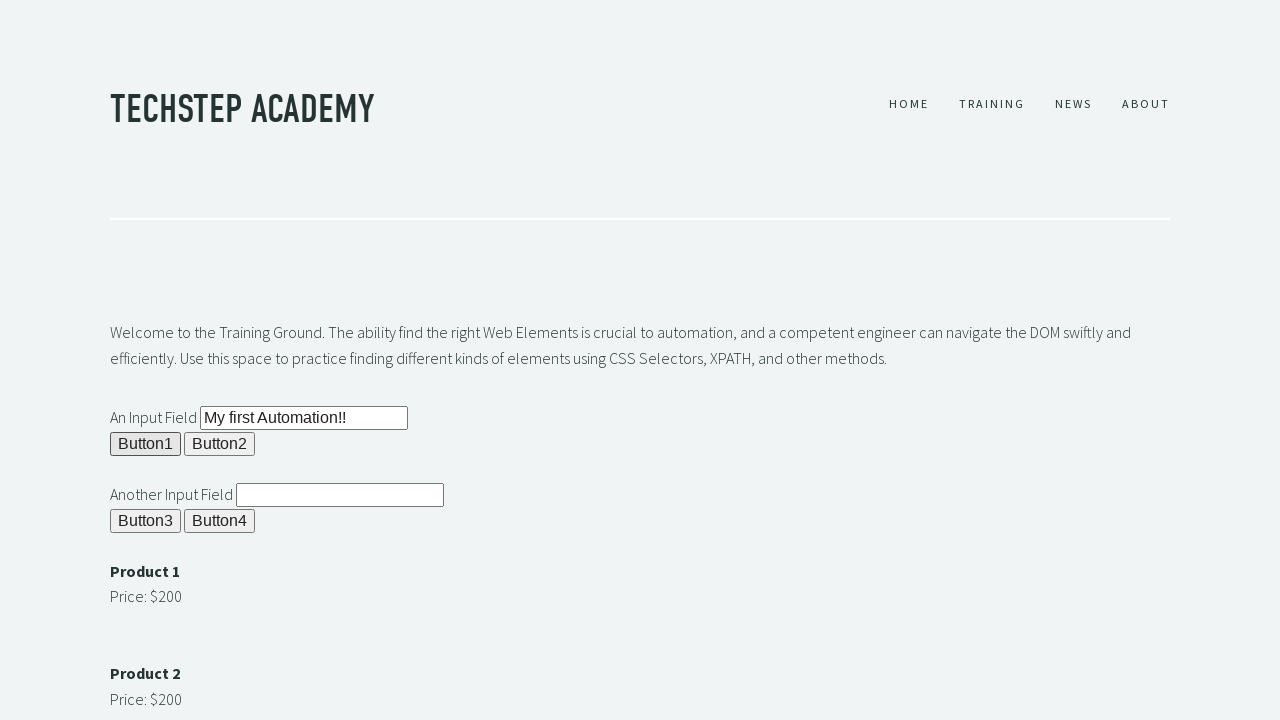

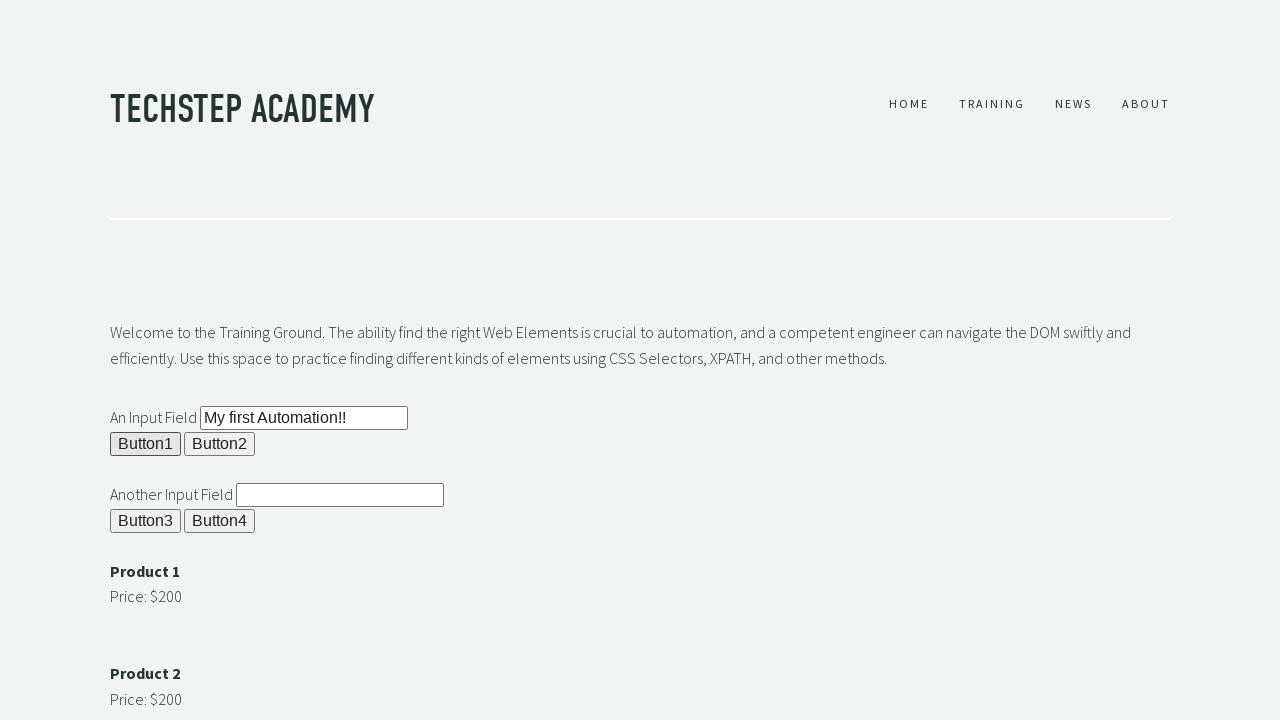